Tests element visibility verification by checking if a link is displayed, then navigates to Add/Remove Elements page and verifies the heading text

Starting URL: https://the-internet.herokuapp.com/

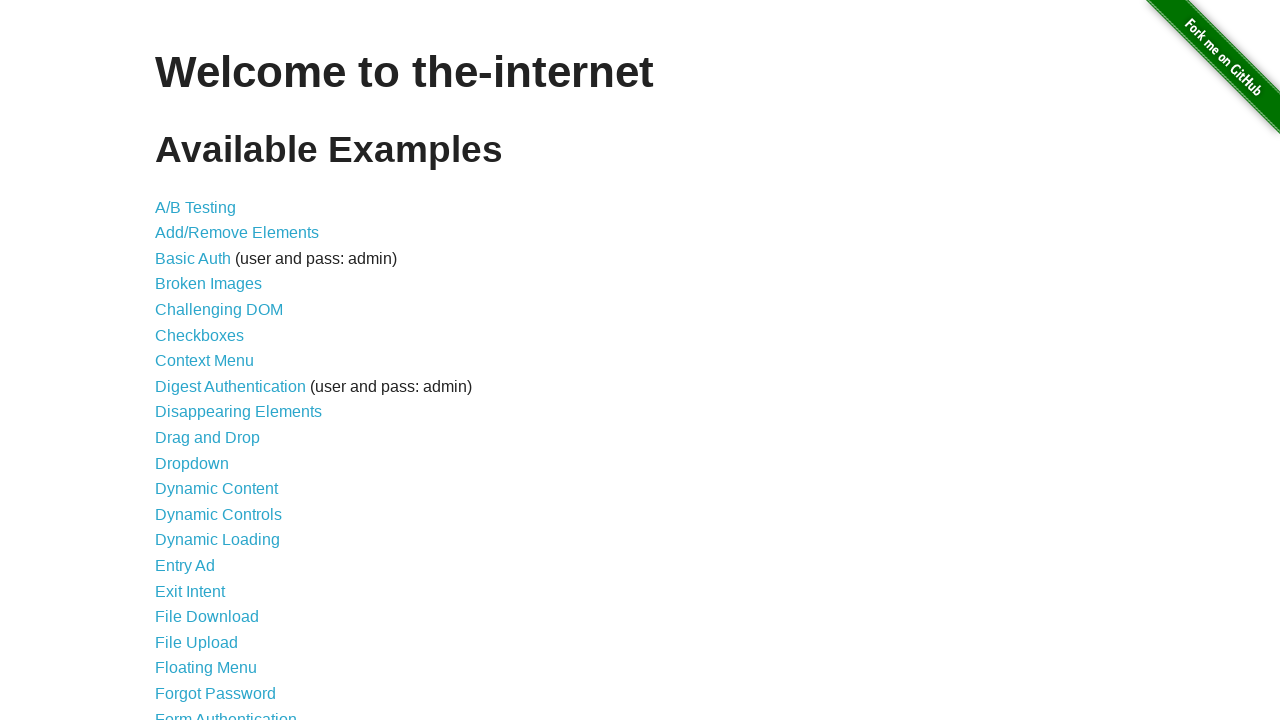

Located the Testing link element
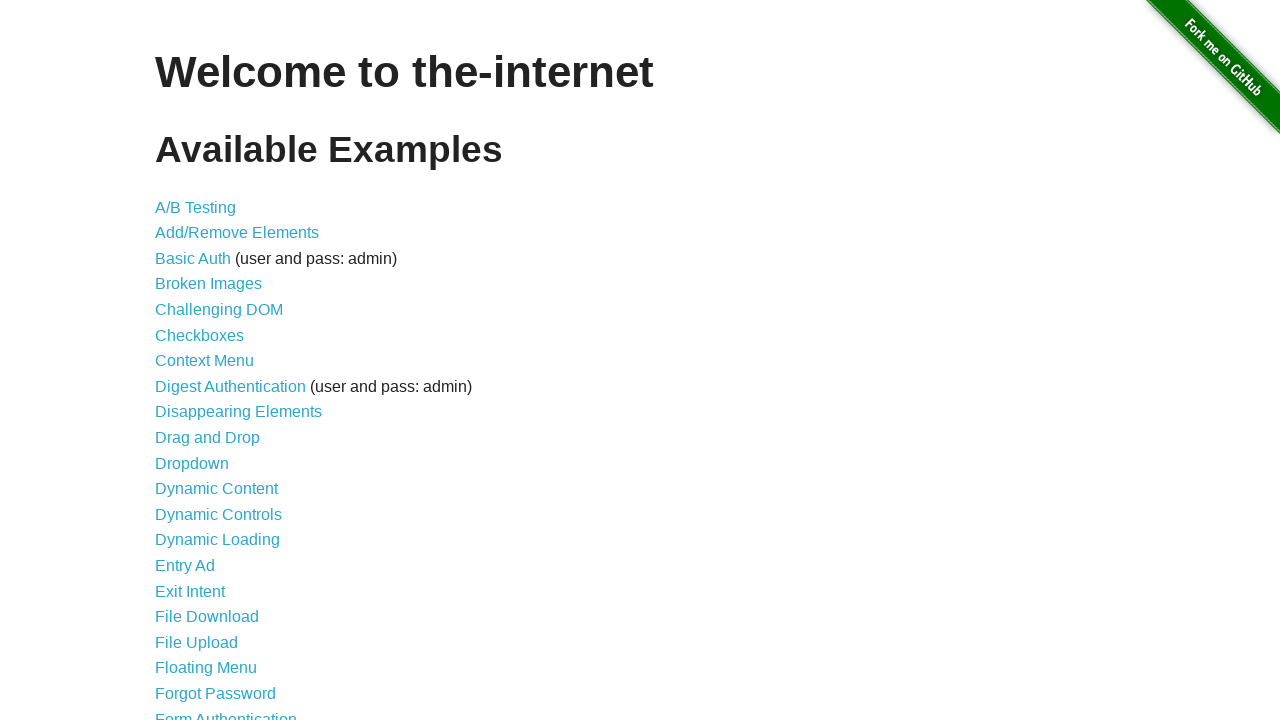

Verified that the Testing link is visible
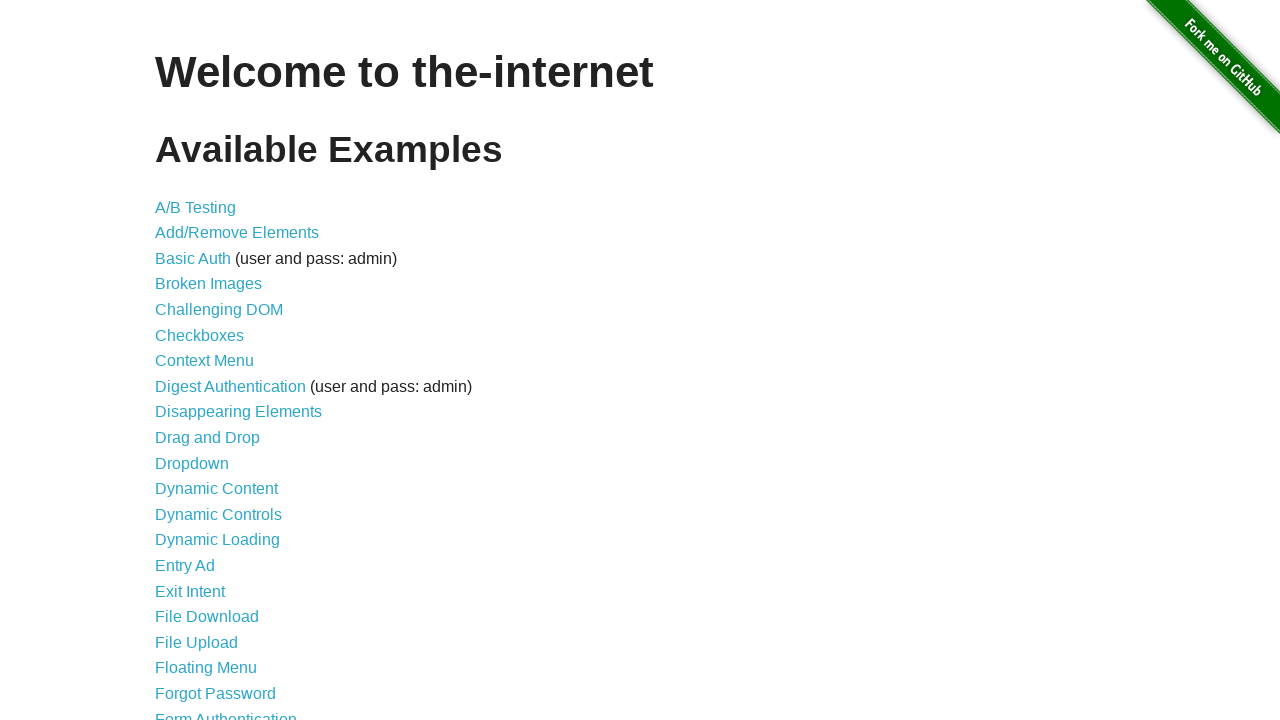

Clicked on the Add/Remove Elements link at (237, 233) on a:has-text('Add/Remove Elements')
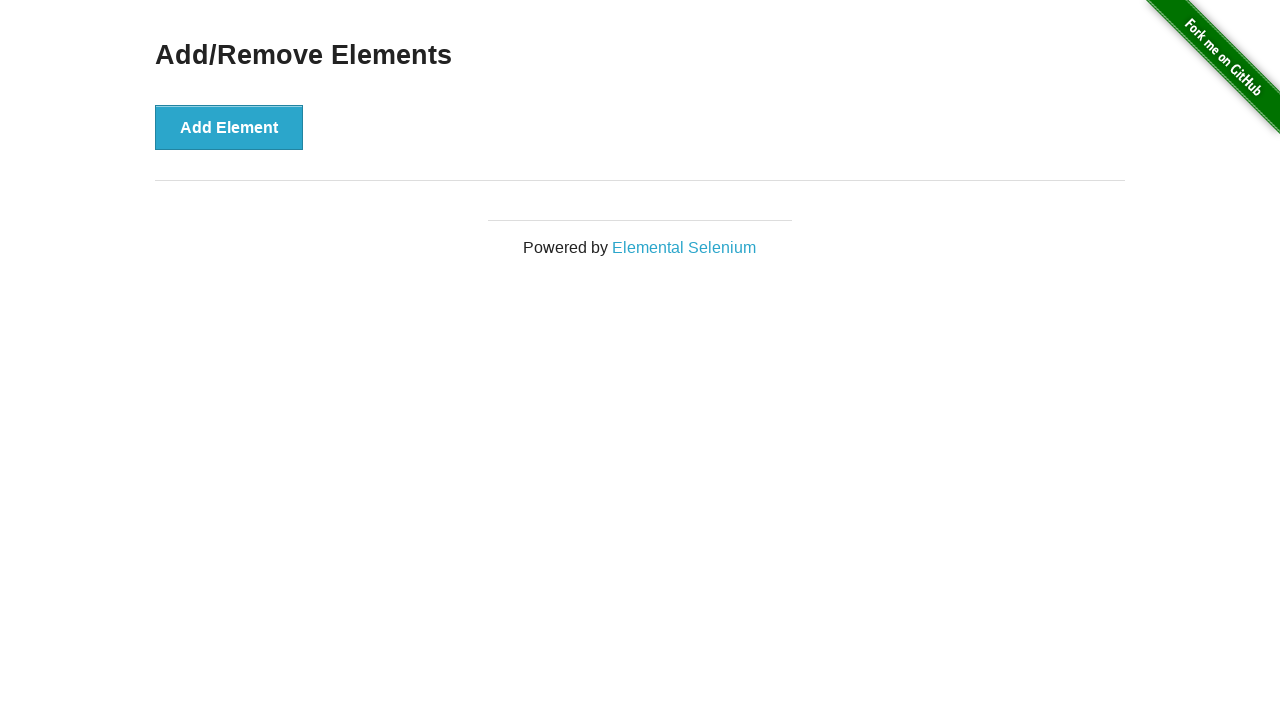

Located the h3 heading element on Add/Remove Elements page
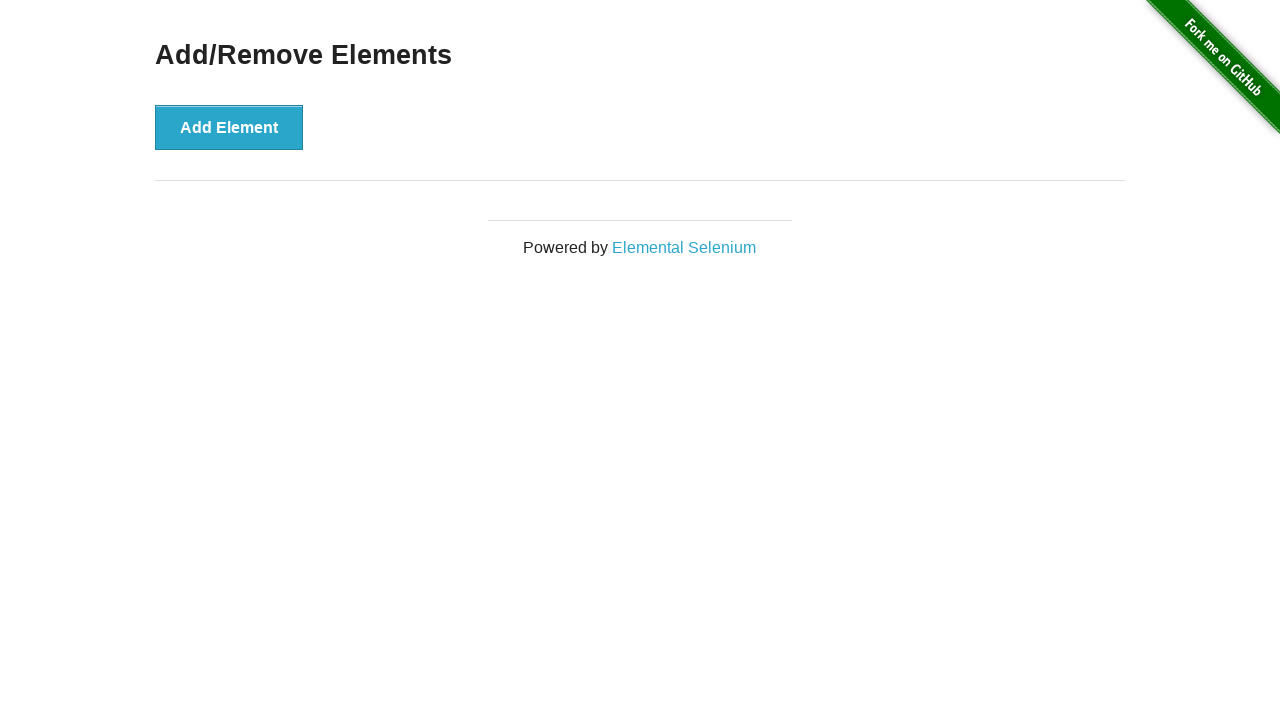

Retrieved heading text: 'Add/Remove Elements'
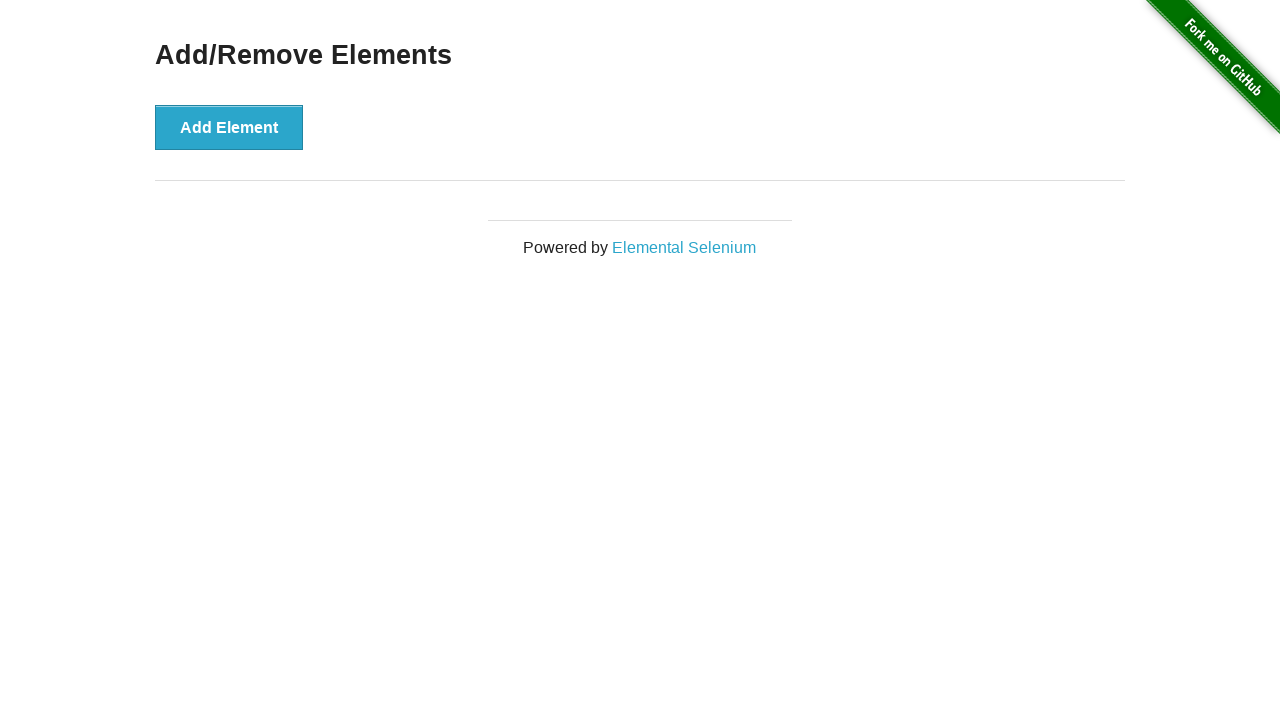

Verified that heading text matches 'Add/Remove Elements'
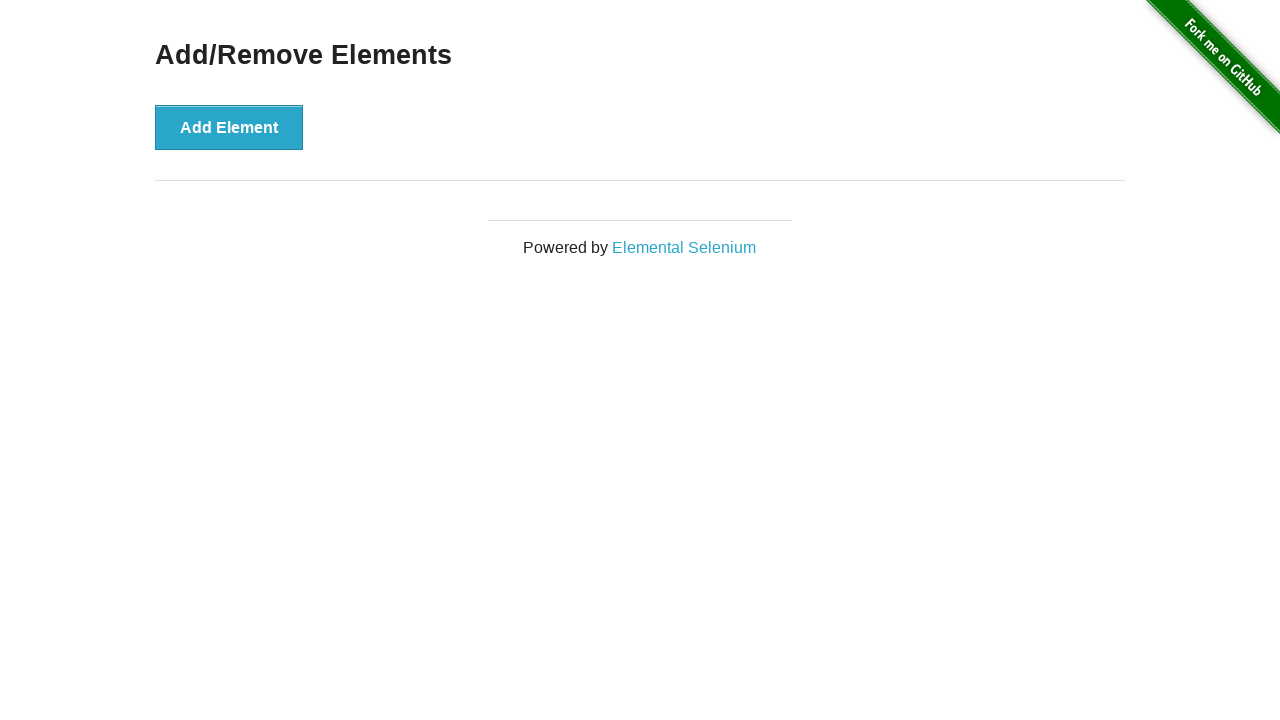

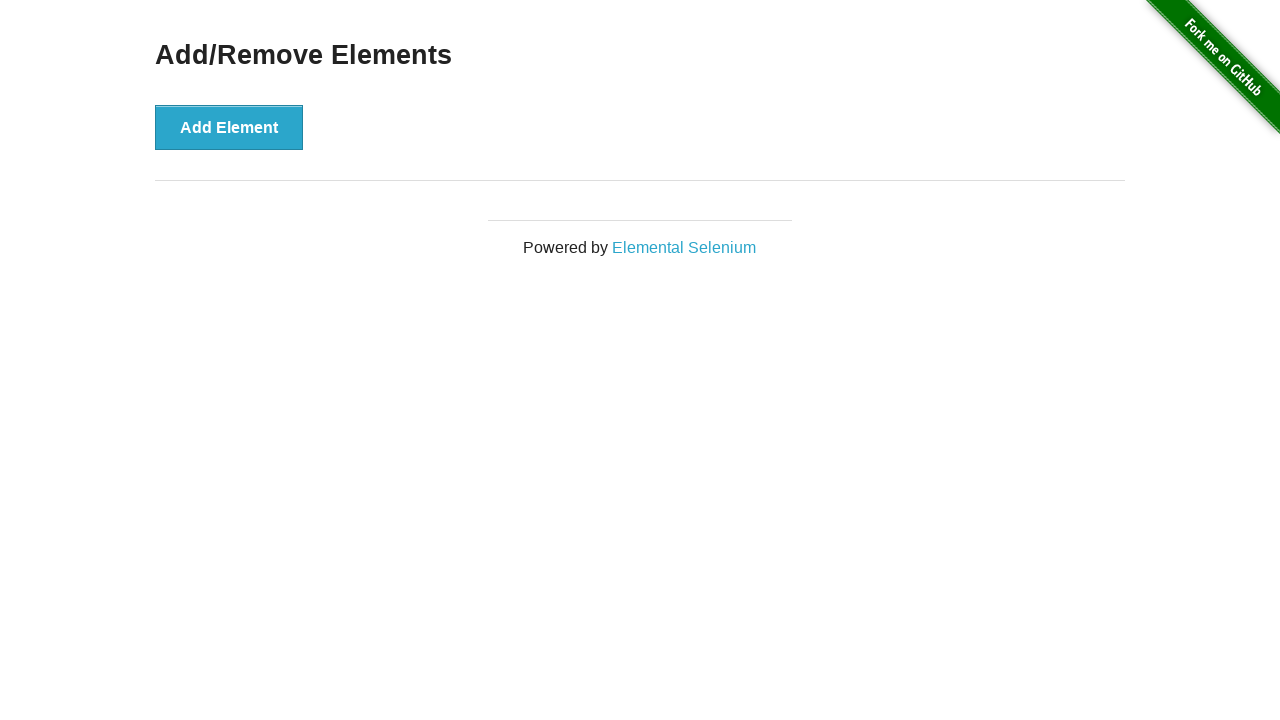